Tests checkbox selection functionality by verifying initial state, clicking a checkbox, and confirming the selection state changes

Starting URL: https://rahulshettyacademy.com/dropdownsPractise/

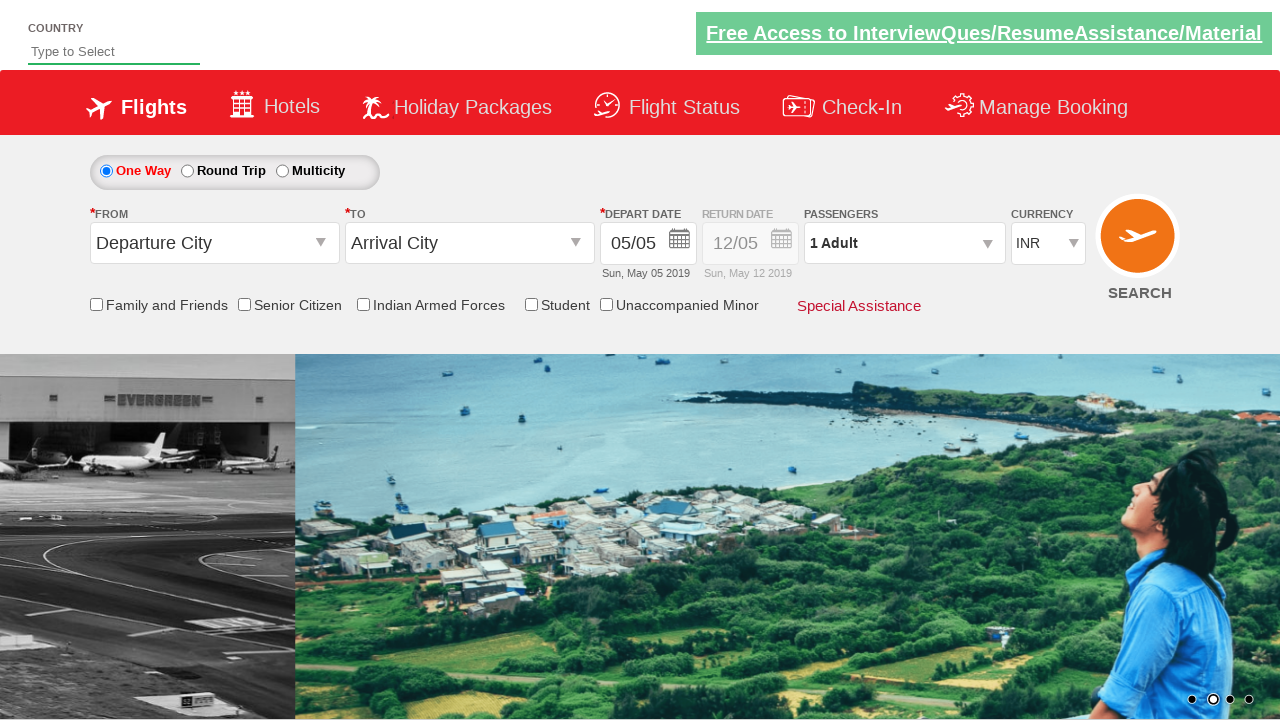

Located the friends and family checkbox element
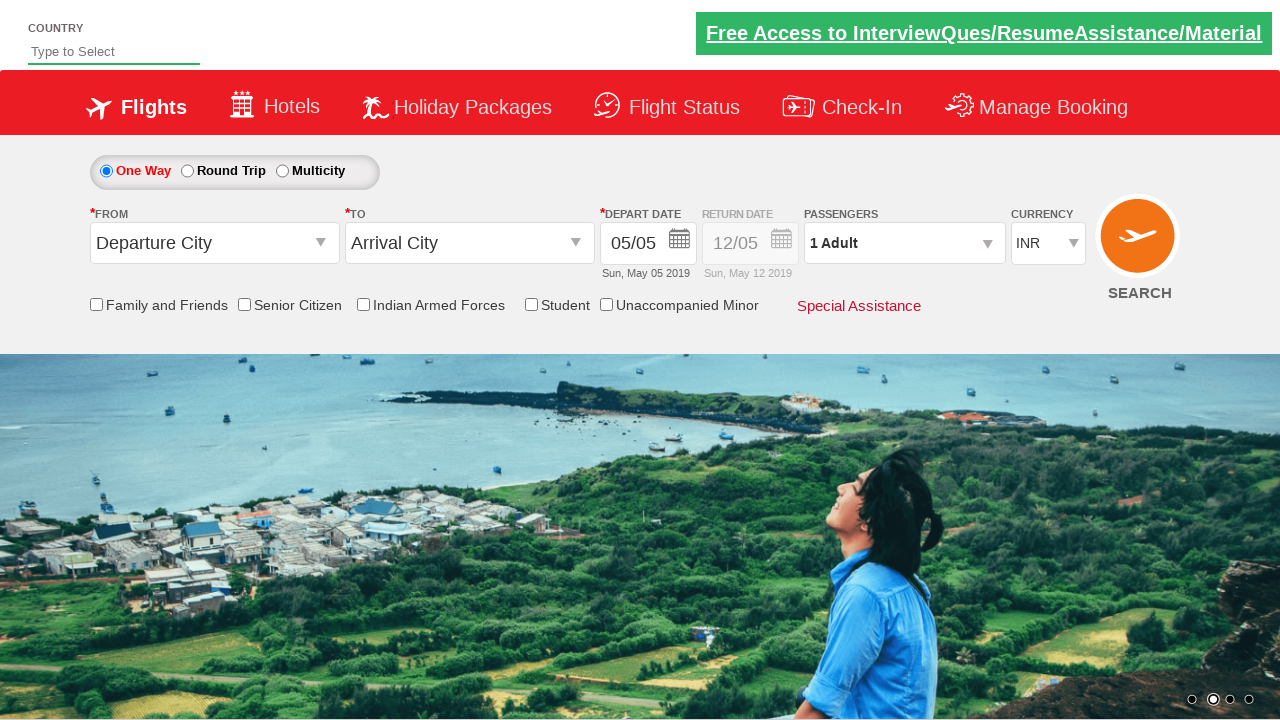

Verified checkbox is initially unchecked
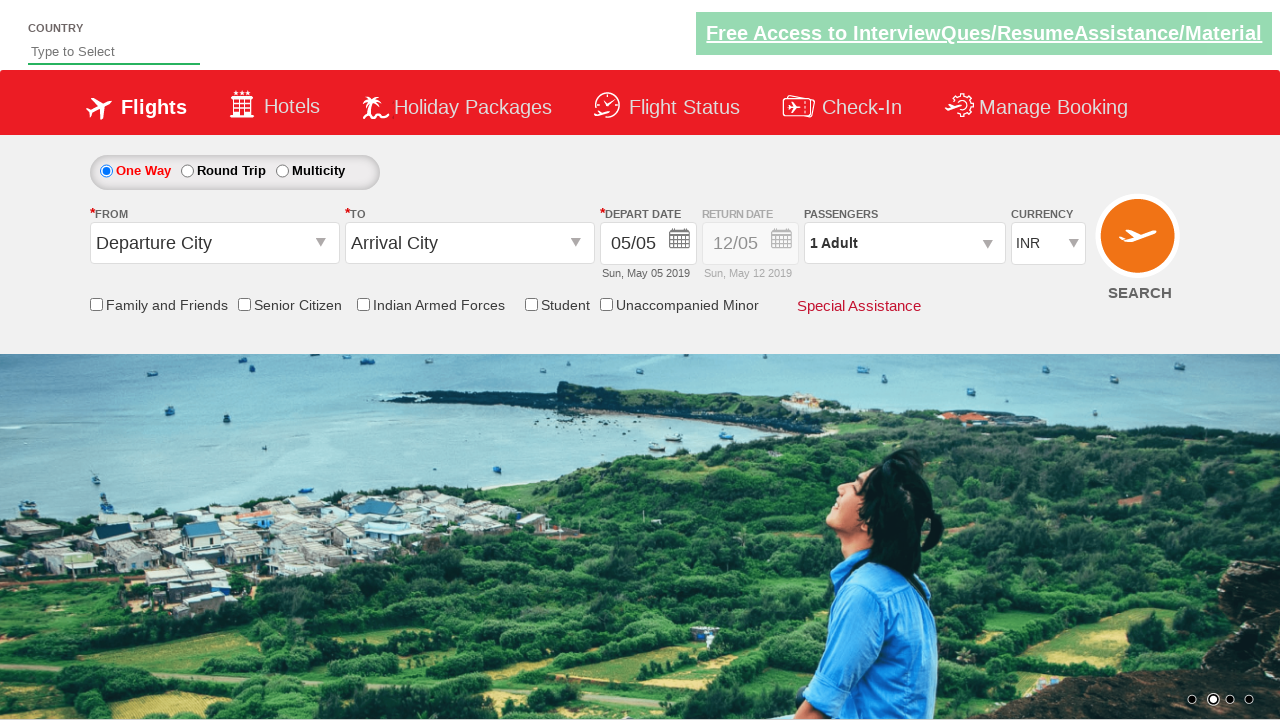

Clicked the checkbox to select it at (96, 304) on xpath=//input[contains(@id,'friendsandfamily')]
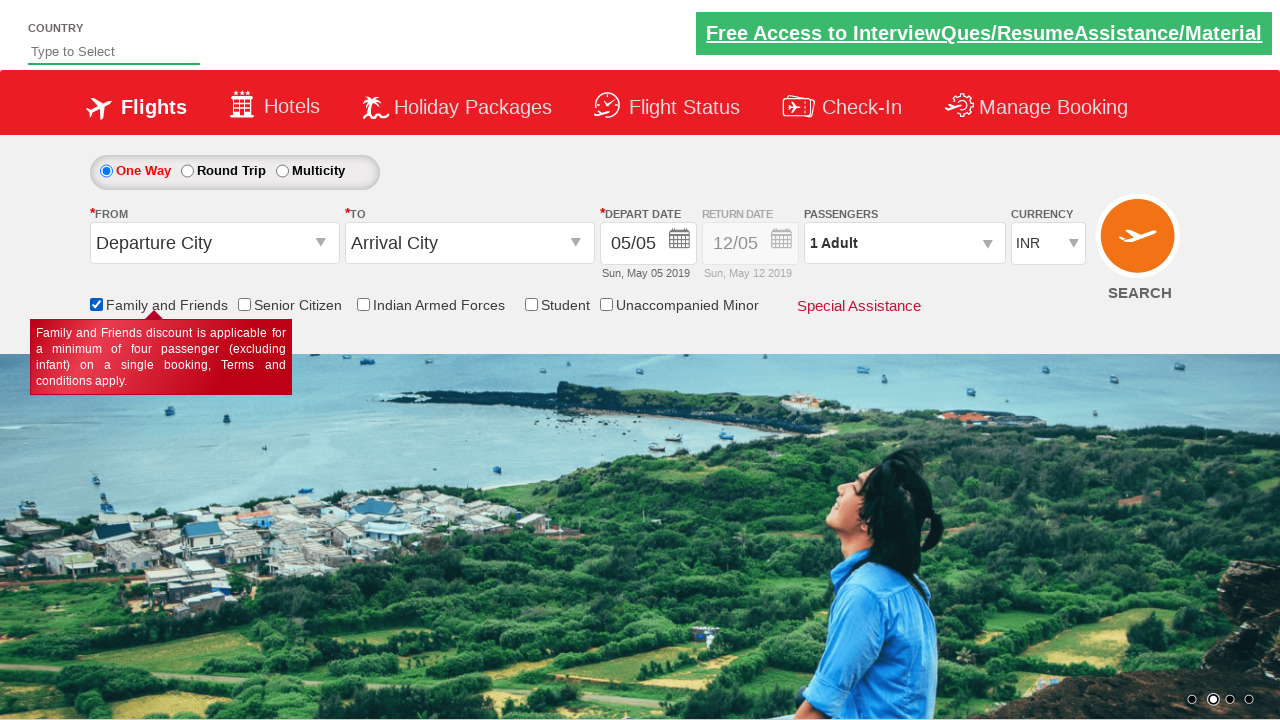

Verified checkbox is now checked after clicking
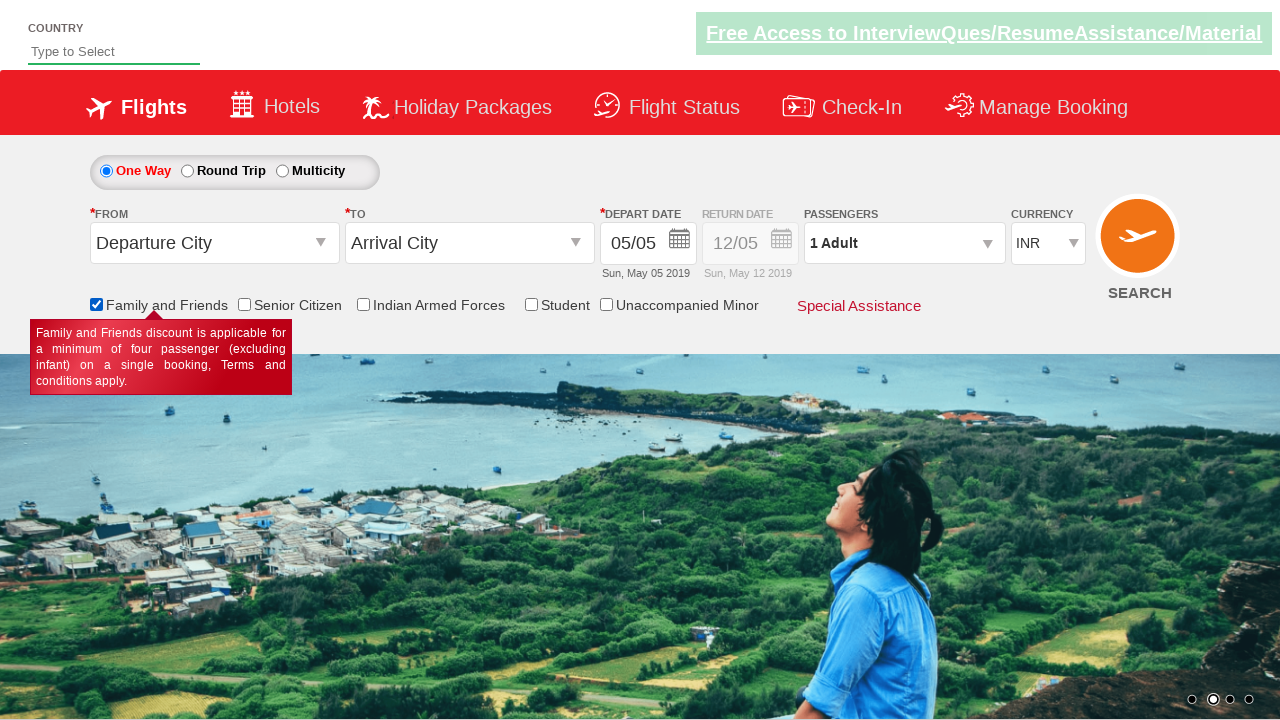

Counted total checkboxes on page: 6
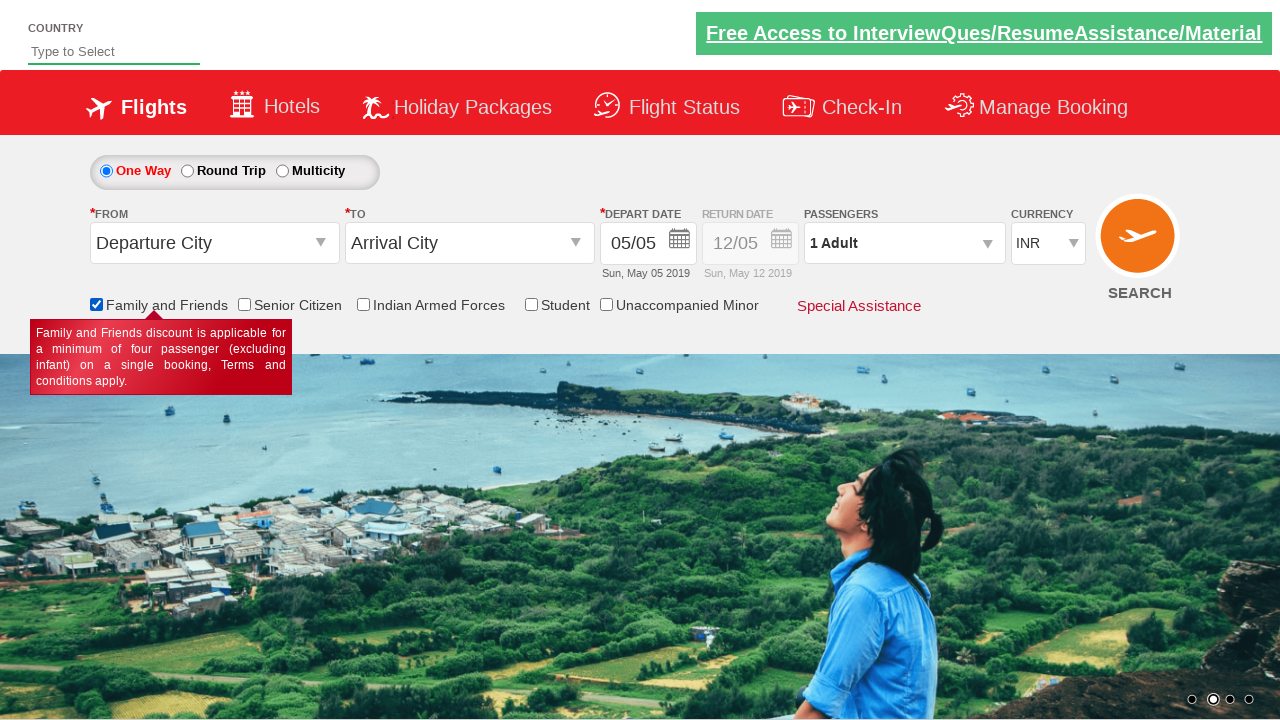

Printed total checkbox count: 6
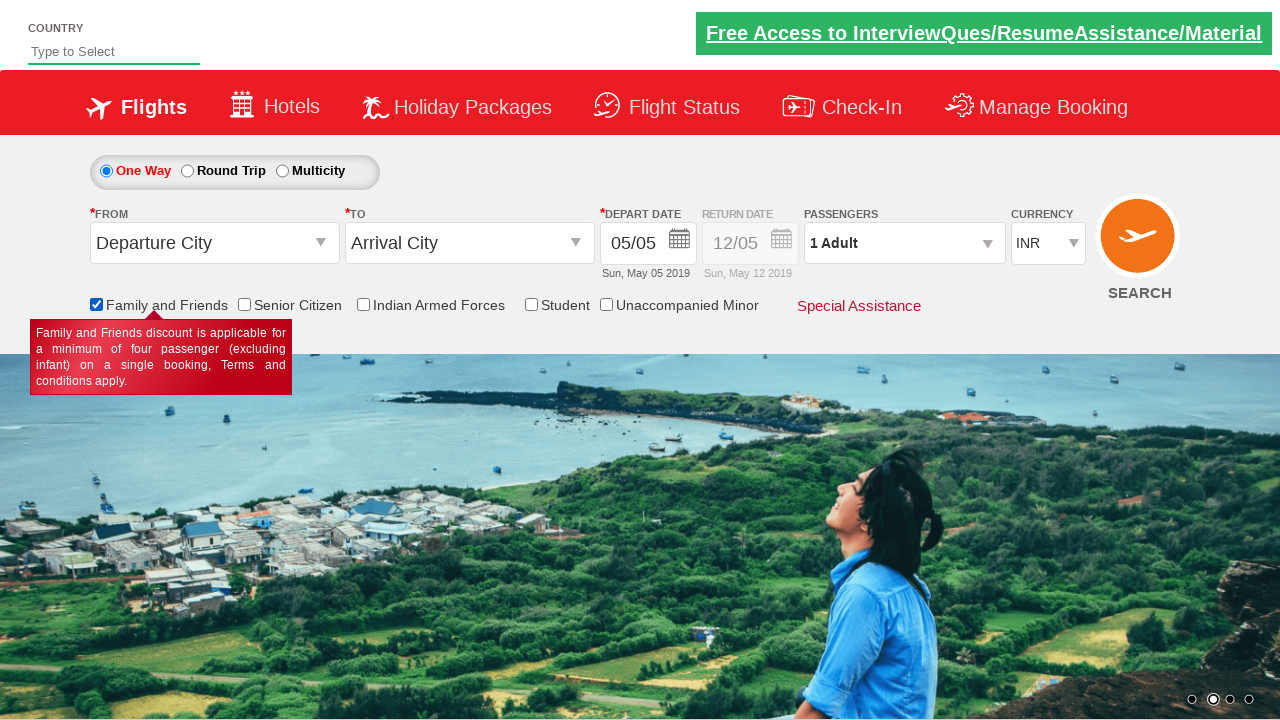

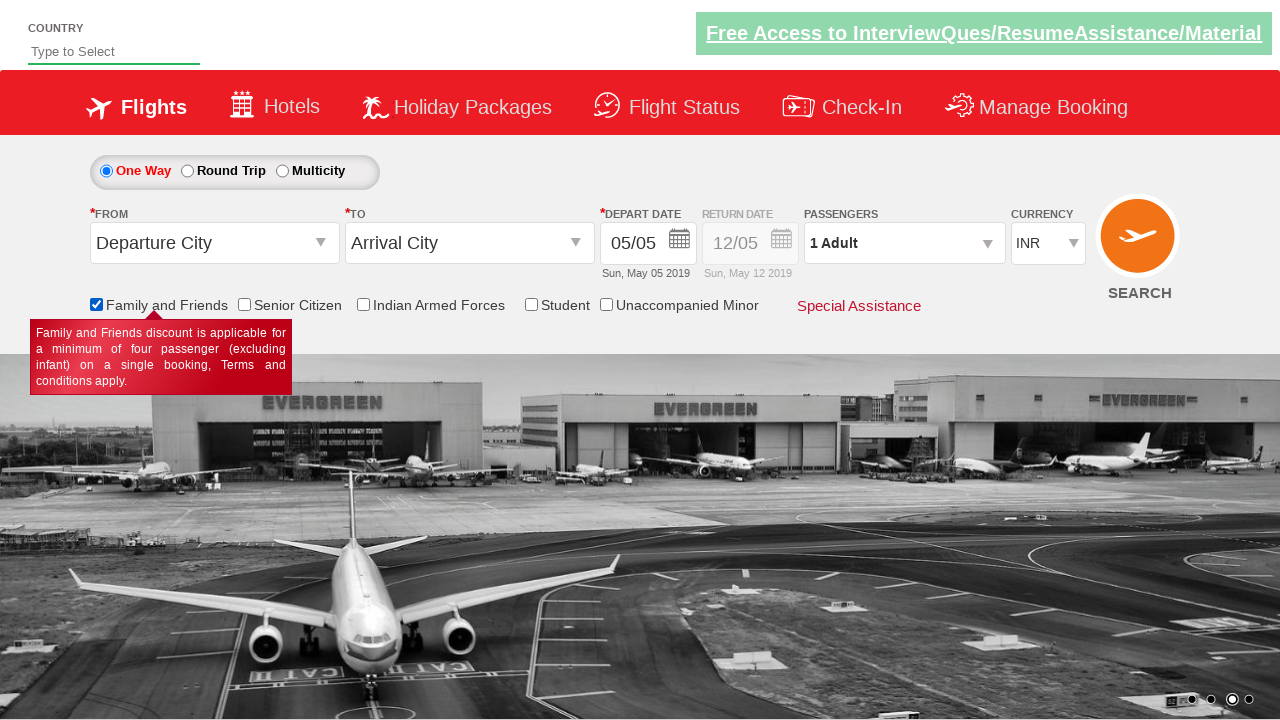